Tests that a todo item is removed if edited to an empty string

Starting URL: https://demo.playwright.dev/todomvc

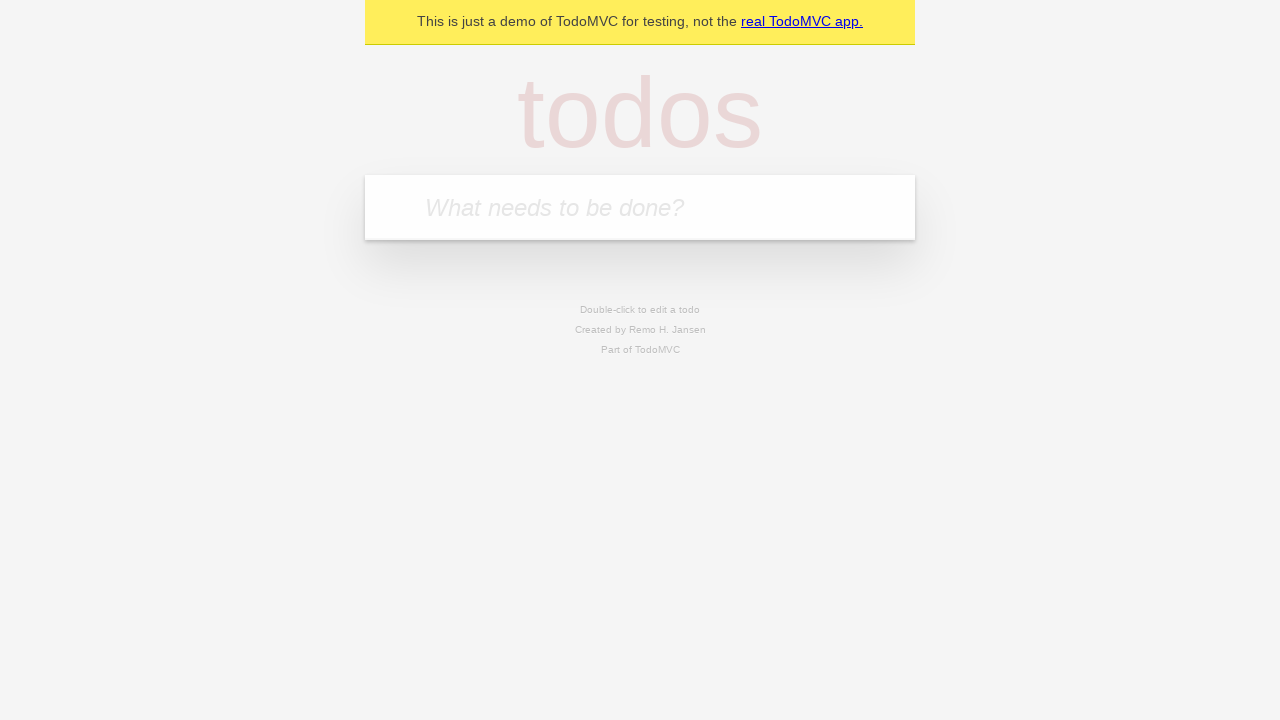

Filled new todo field with 'buy some cheese' on .new-todo
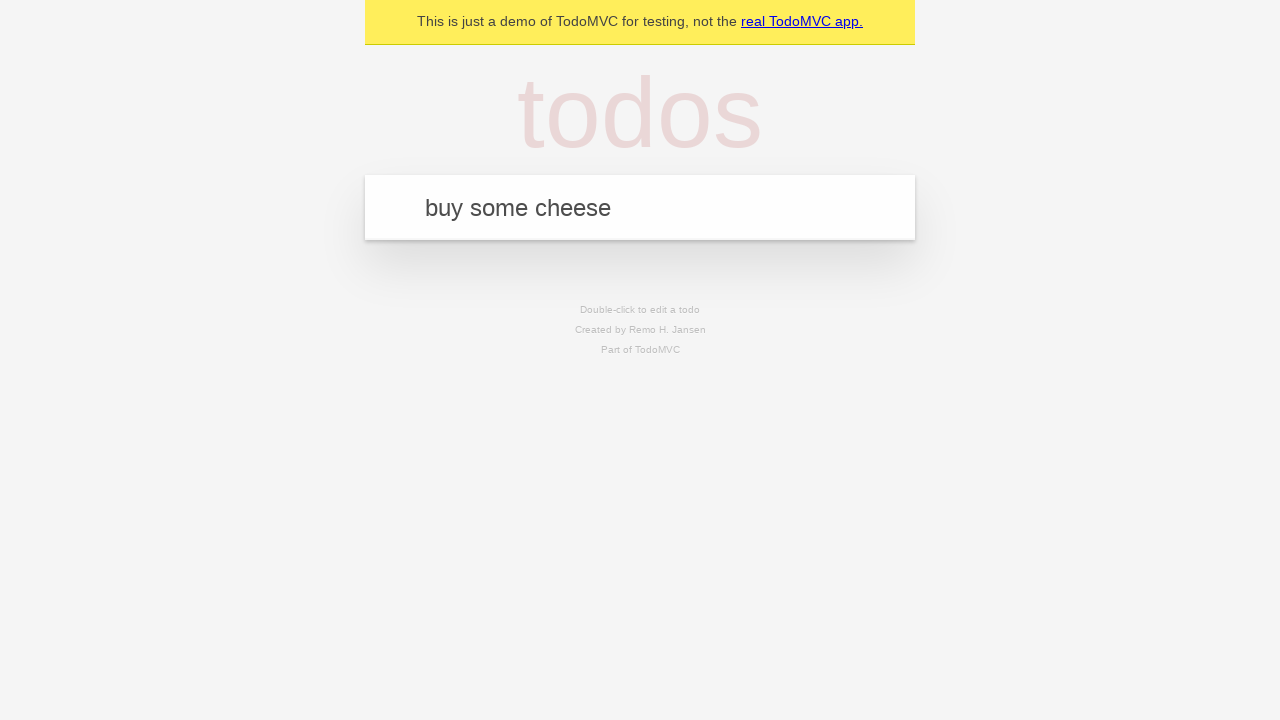

Pressed Enter to create first todo item on .new-todo
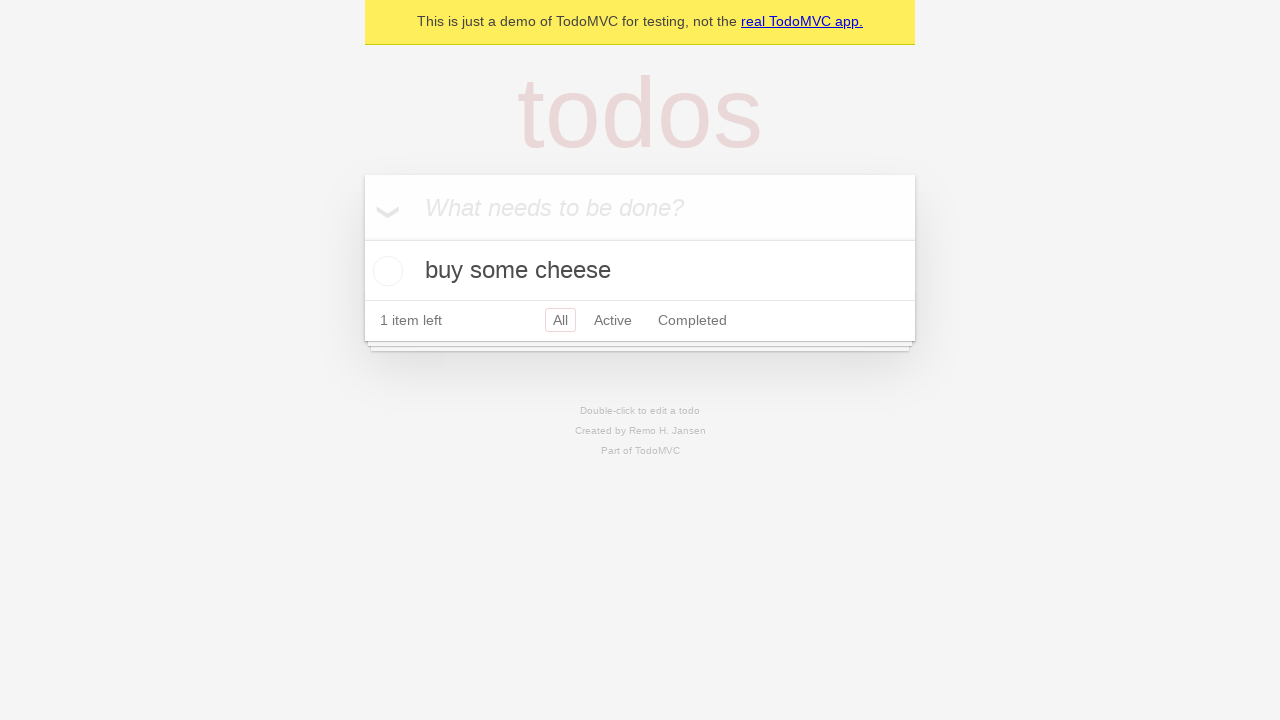

Filled new todo field with 'feed the cat' on .new-todo
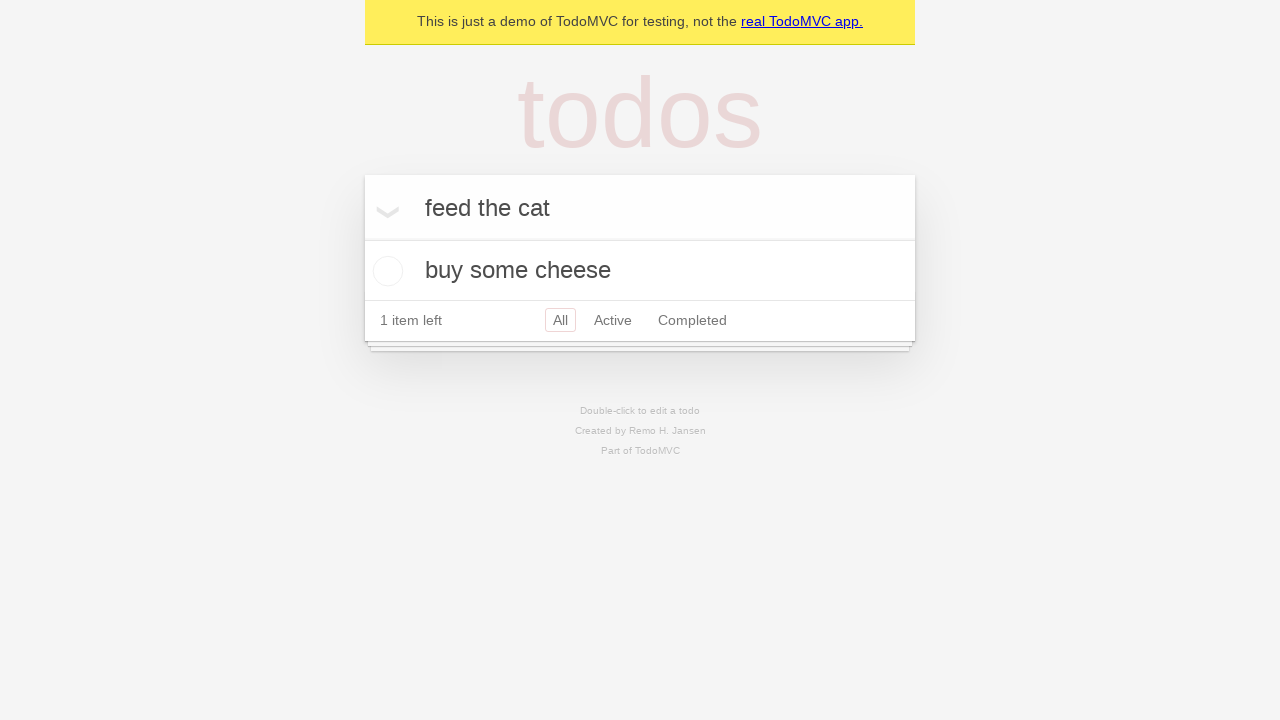

Pressed Enter to create second todo item on .new-todo
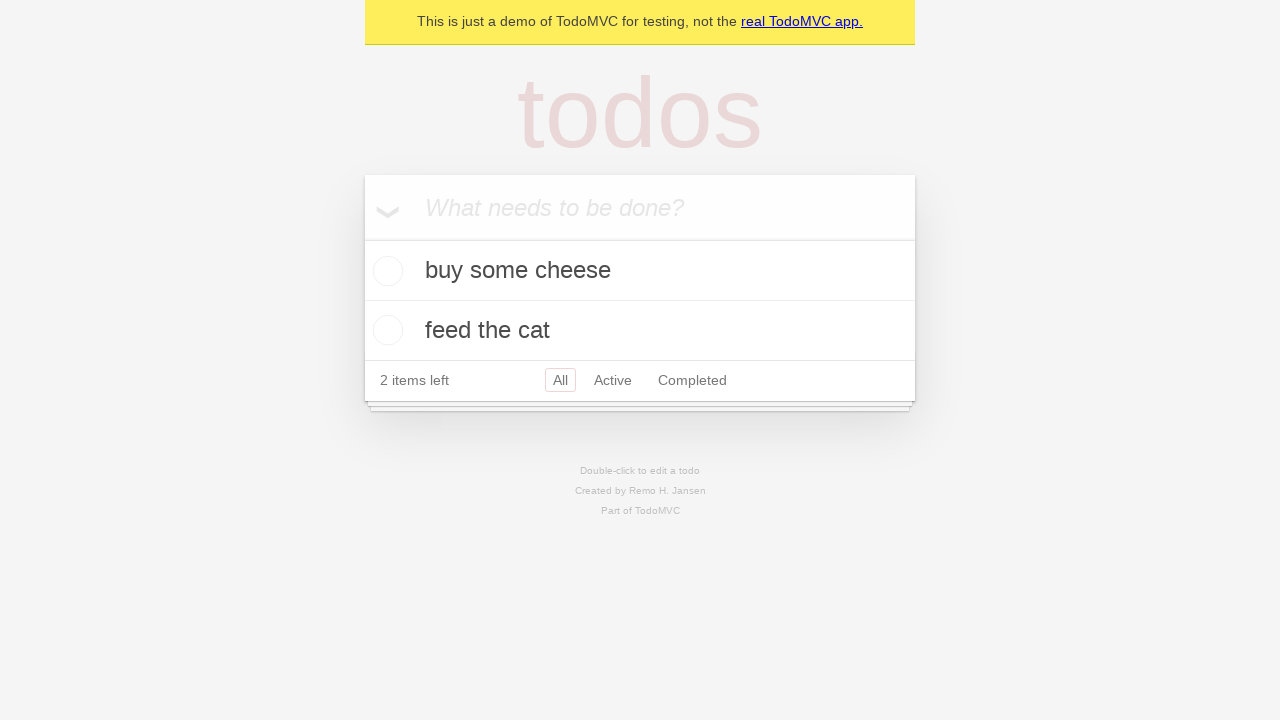

Filled new todo field with 'book a doctors appointment' on .new-todo
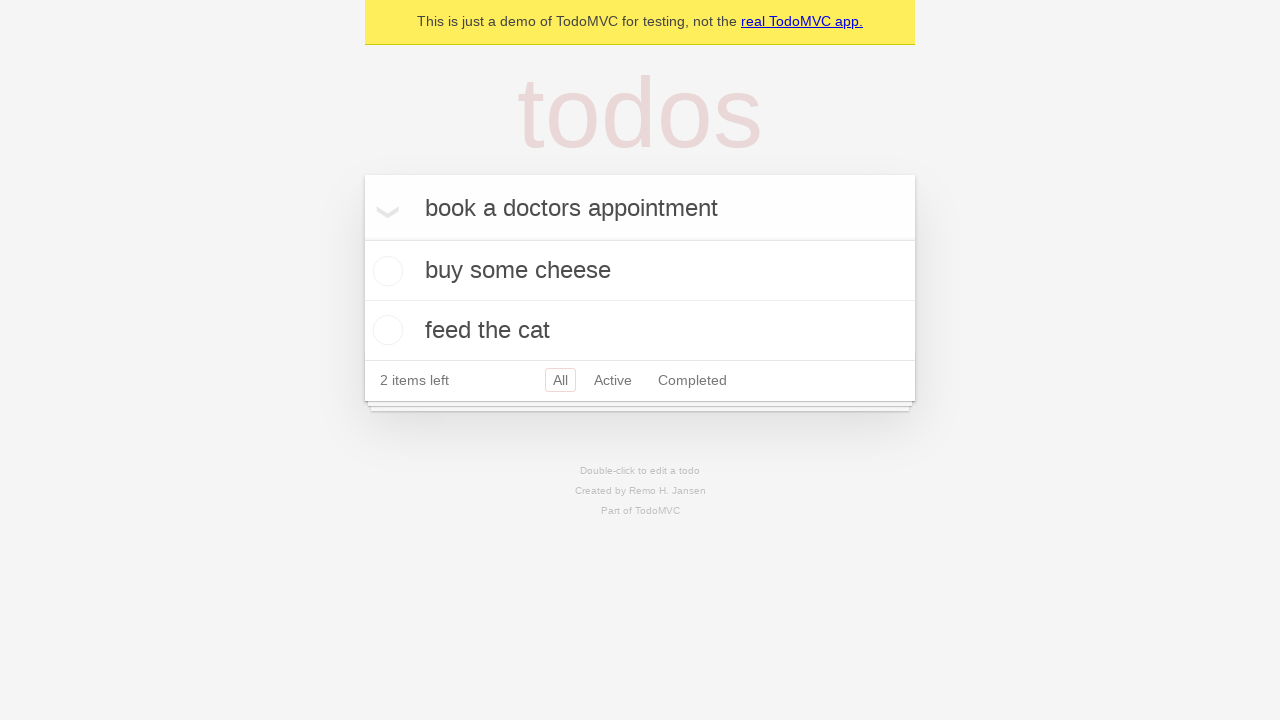

Pressed Enter to create third todo item on .new-todo
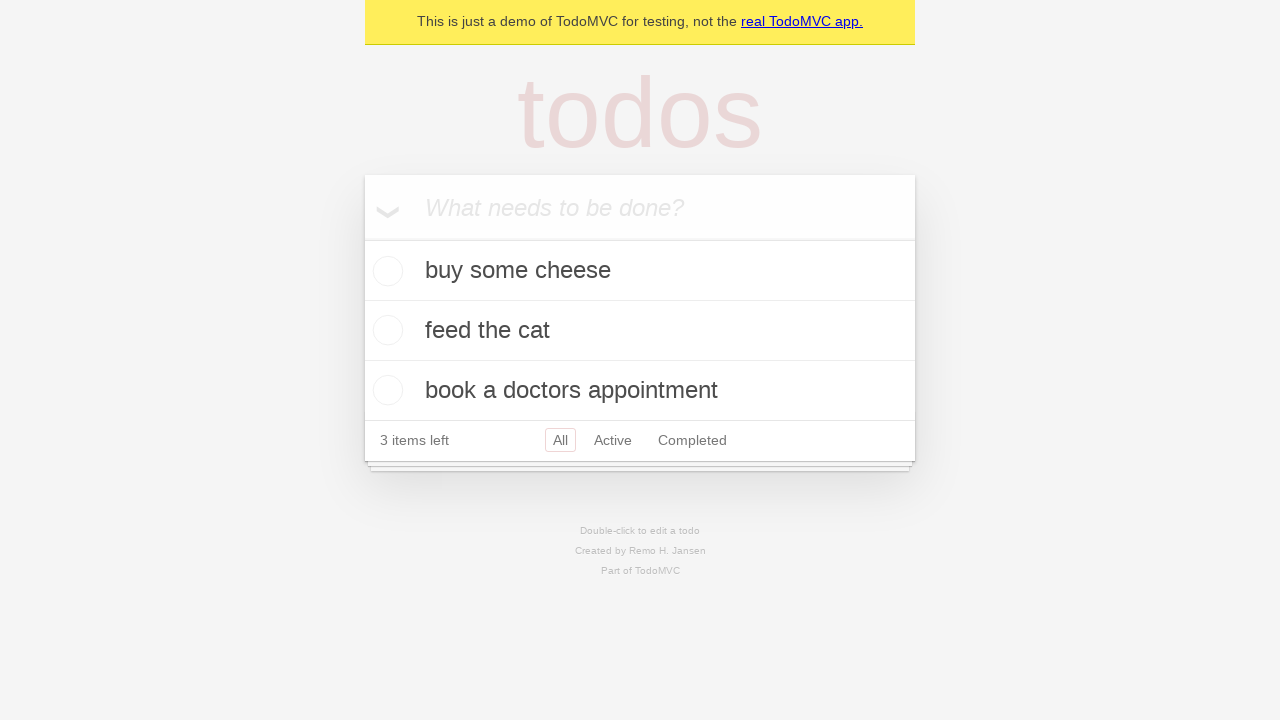

Double-clicked second todo item to enter edit mode at (640, 331) on .todo-list li >> nth=1
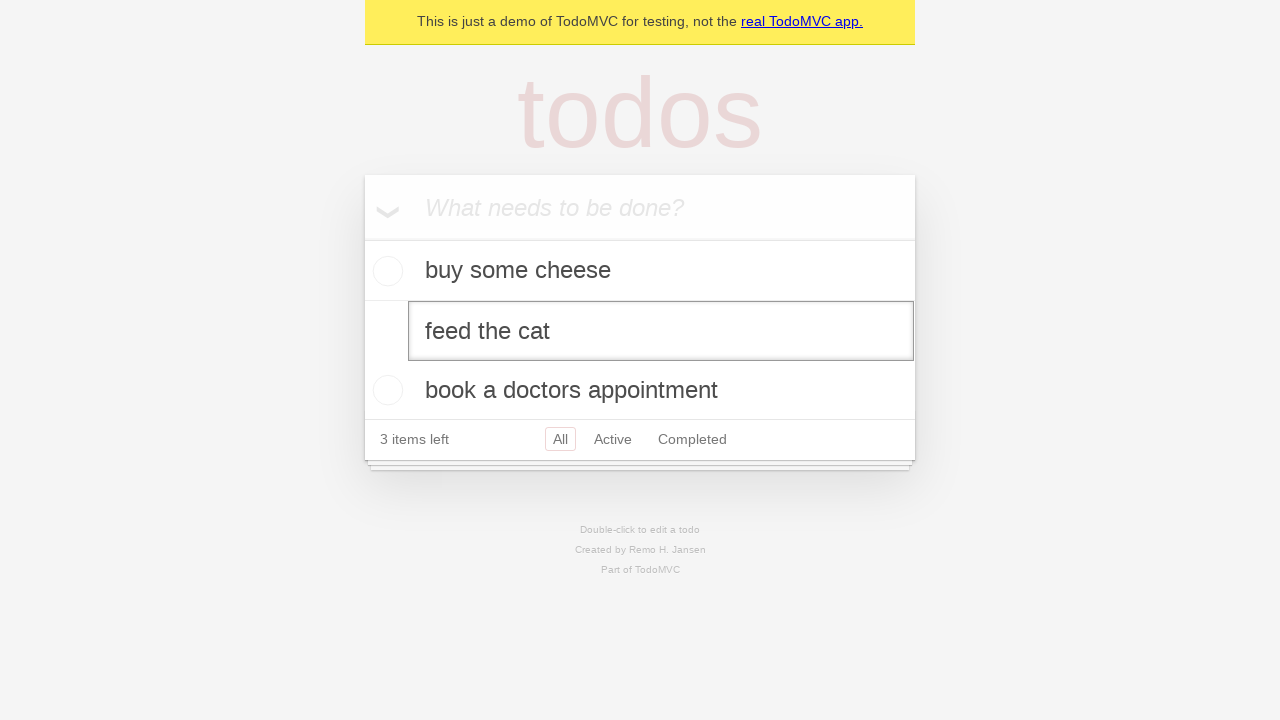

Cleared the edit field to an empty string on .todo-list li >> nth=1 >> .edit
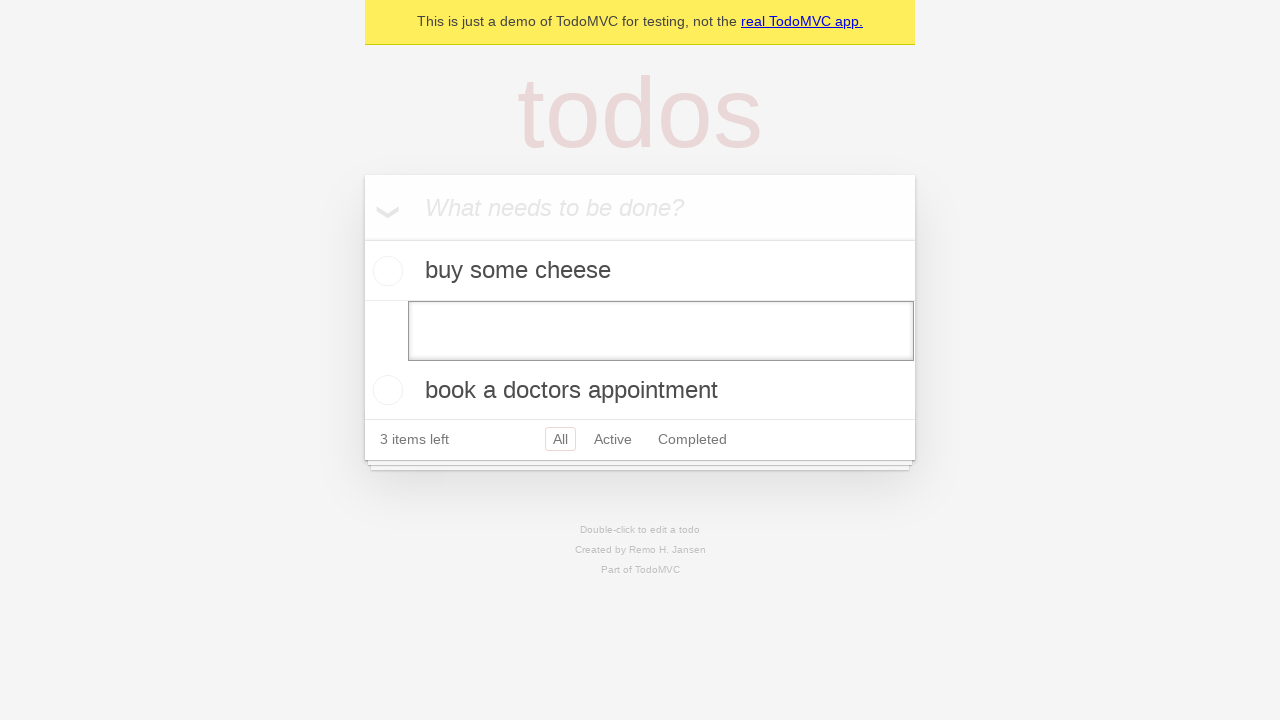

Pressed Enter to confirm empty edit, removing the todo item on .todo-list li >> nth=1 >> .edit
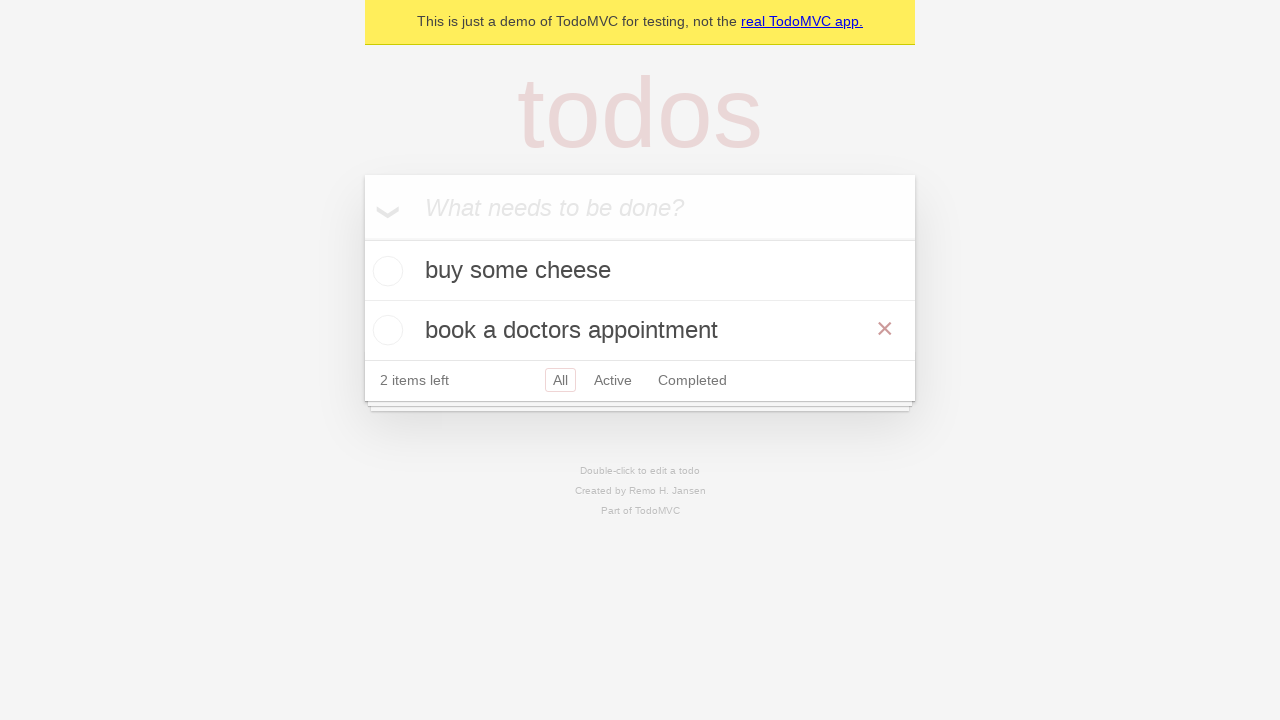

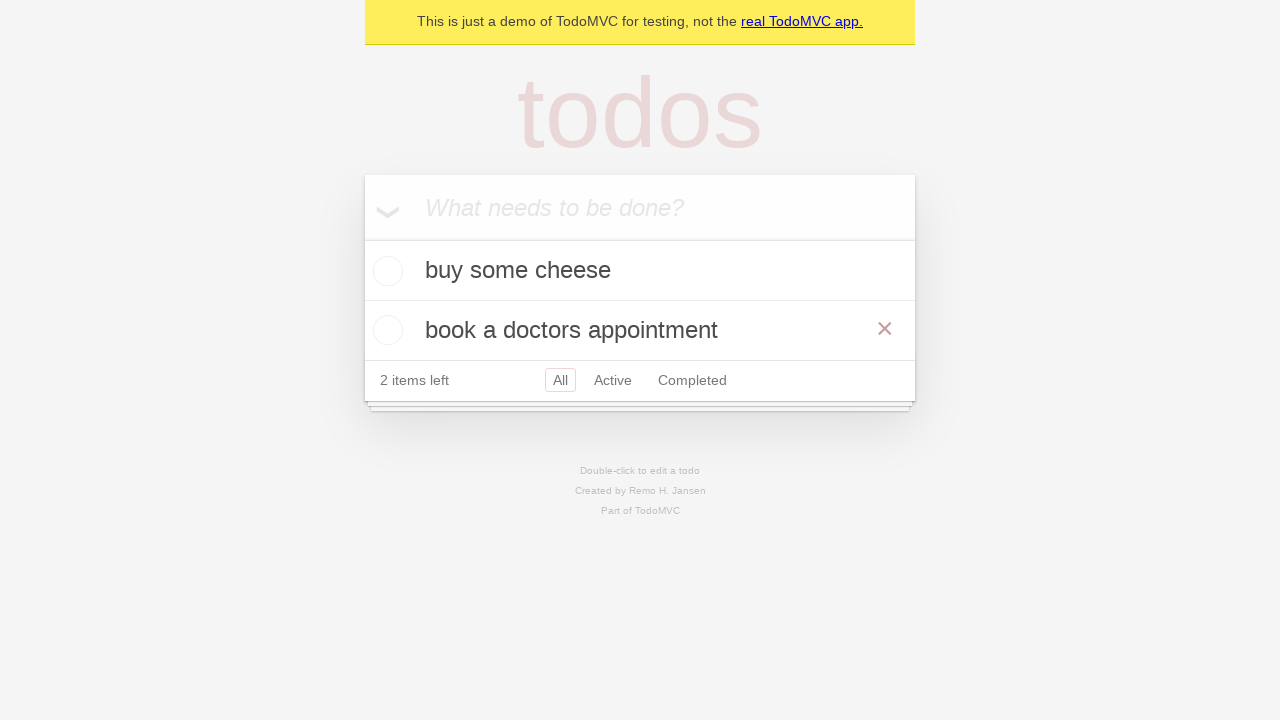